Tests that Clear completed button is hidden when no items are completed.

Starting URL: https://demo.playwright.dev/todomvc

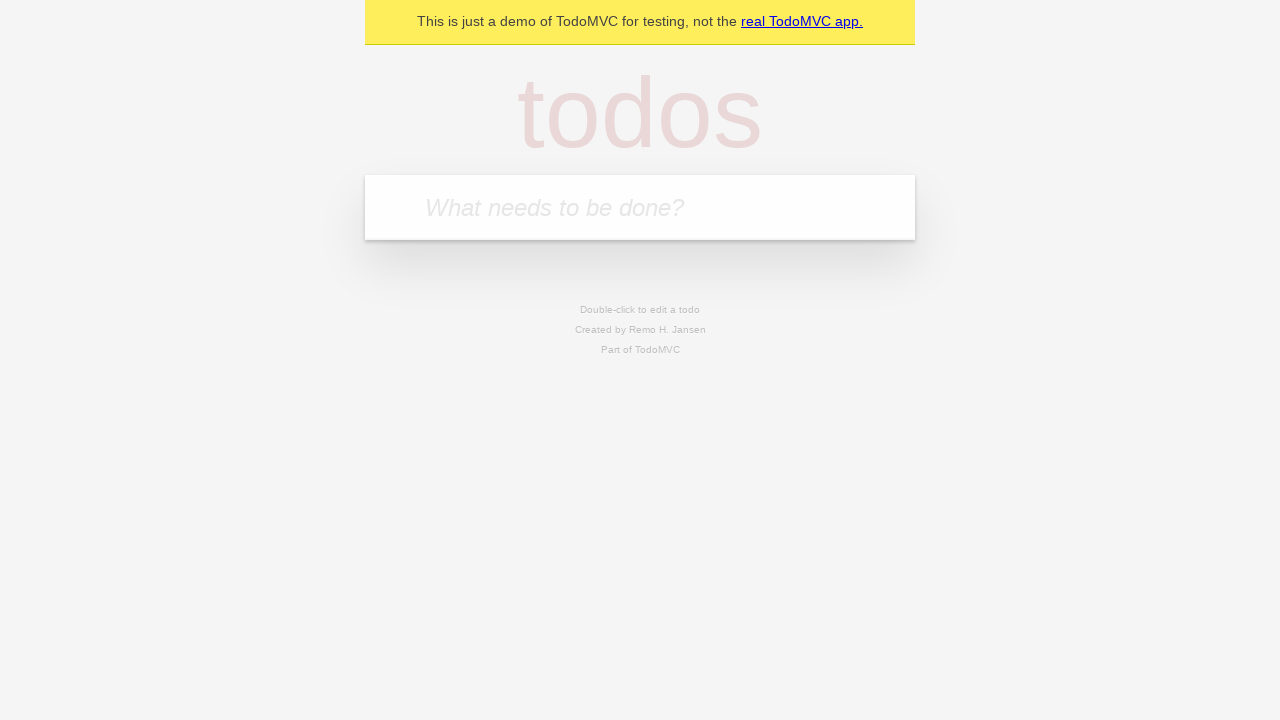

Filled todo input with 'buy some cheese' on internal:attr=[placeholder="What needs to be done?"i]
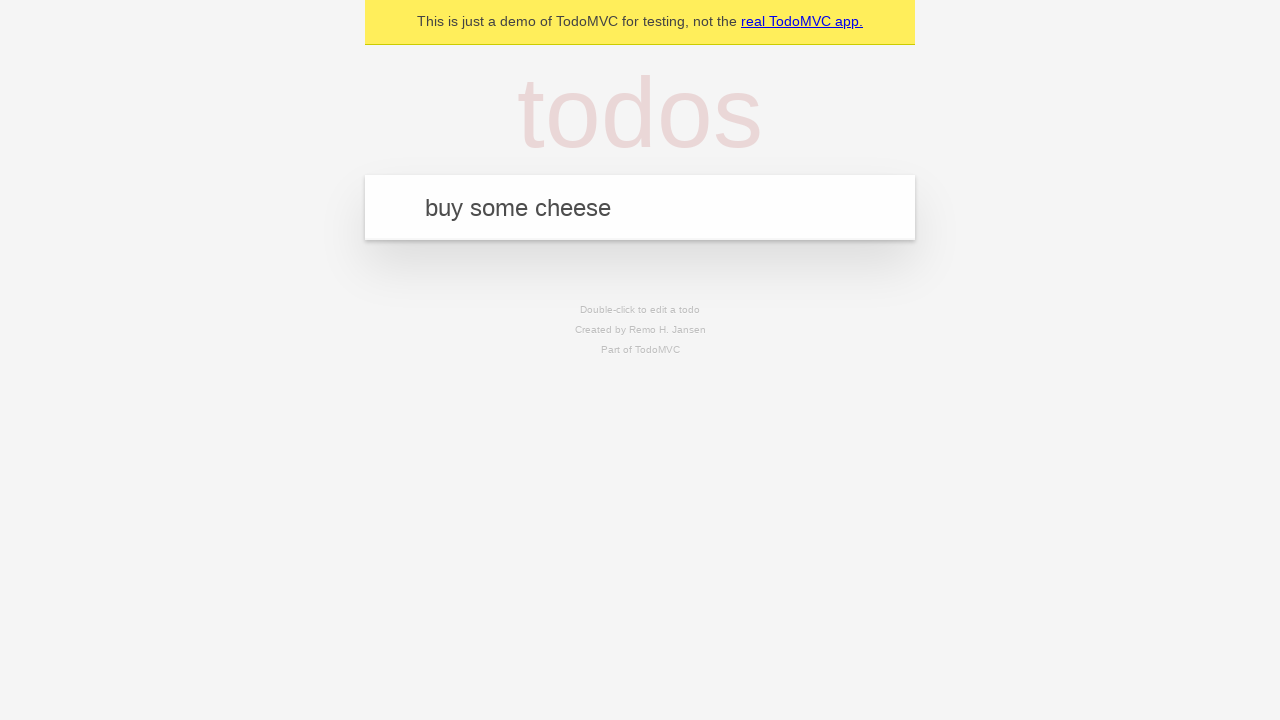

Pressed Enter to add first todo item on internal:attr=[placeholder="What needs to be done?"i]
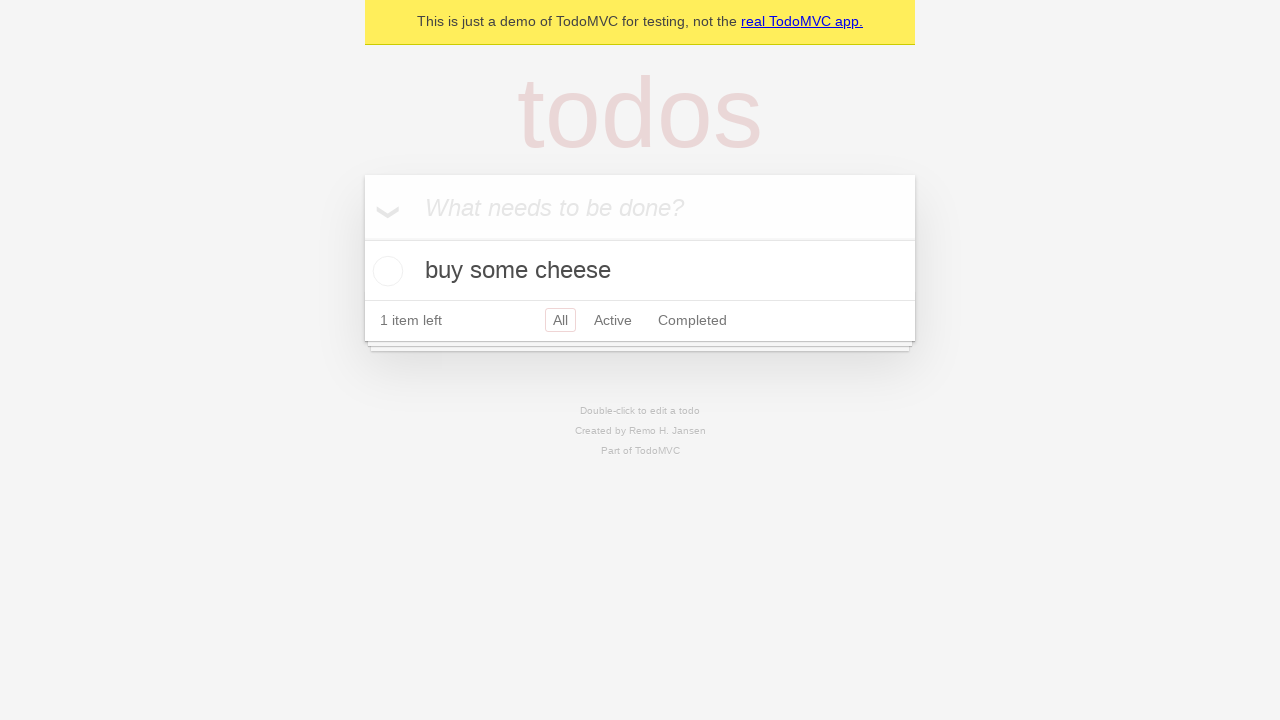

Filled todo input with 'feed the cat' on internal:attr=[placeholder="What needs to be done?"i]
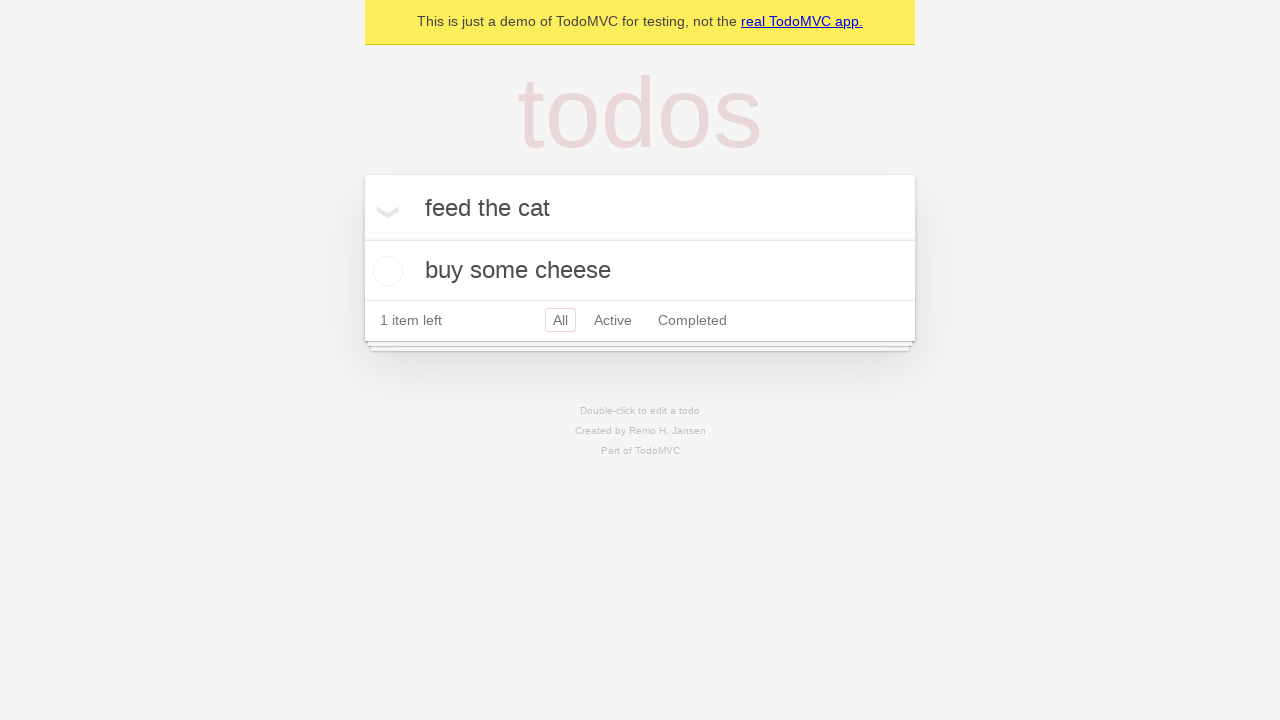

Pressed Enter to add second todo item on internal:attr=[placeholder="What needs to be done?"i]
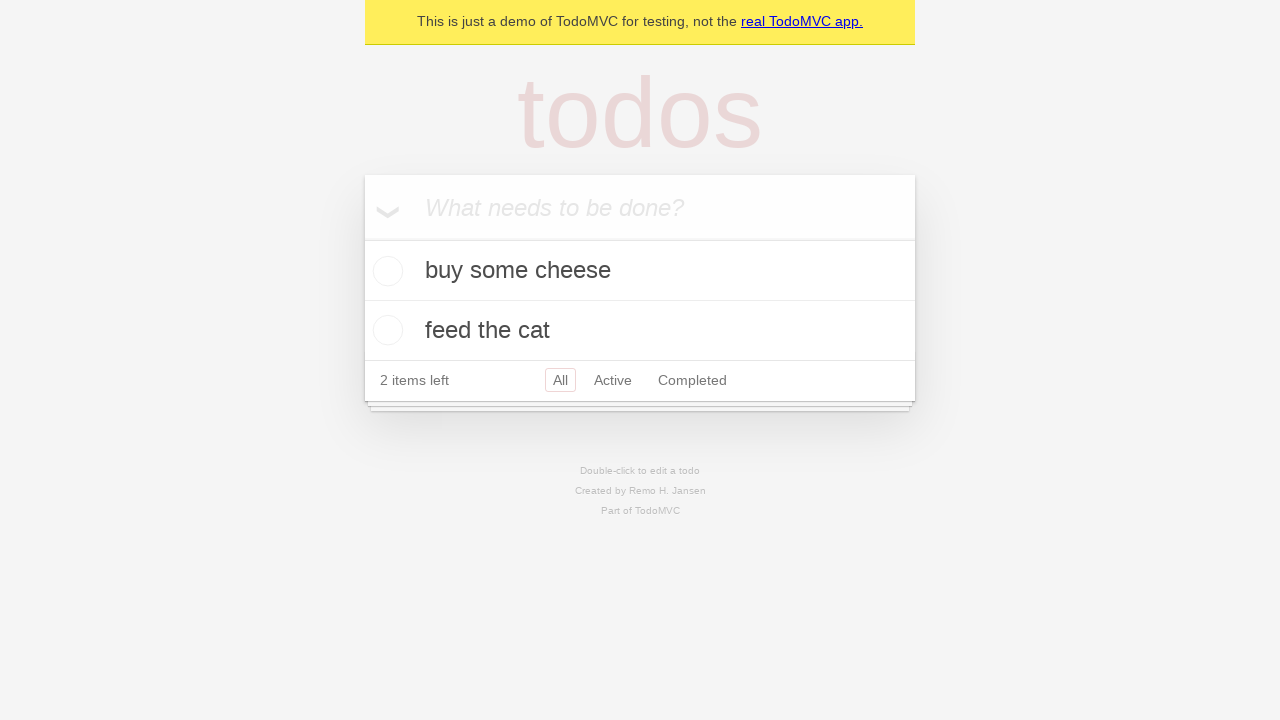

Filled todo input with 'book a doctors appointment' on internal:attr=[placeholder="What needs to be done?"i]
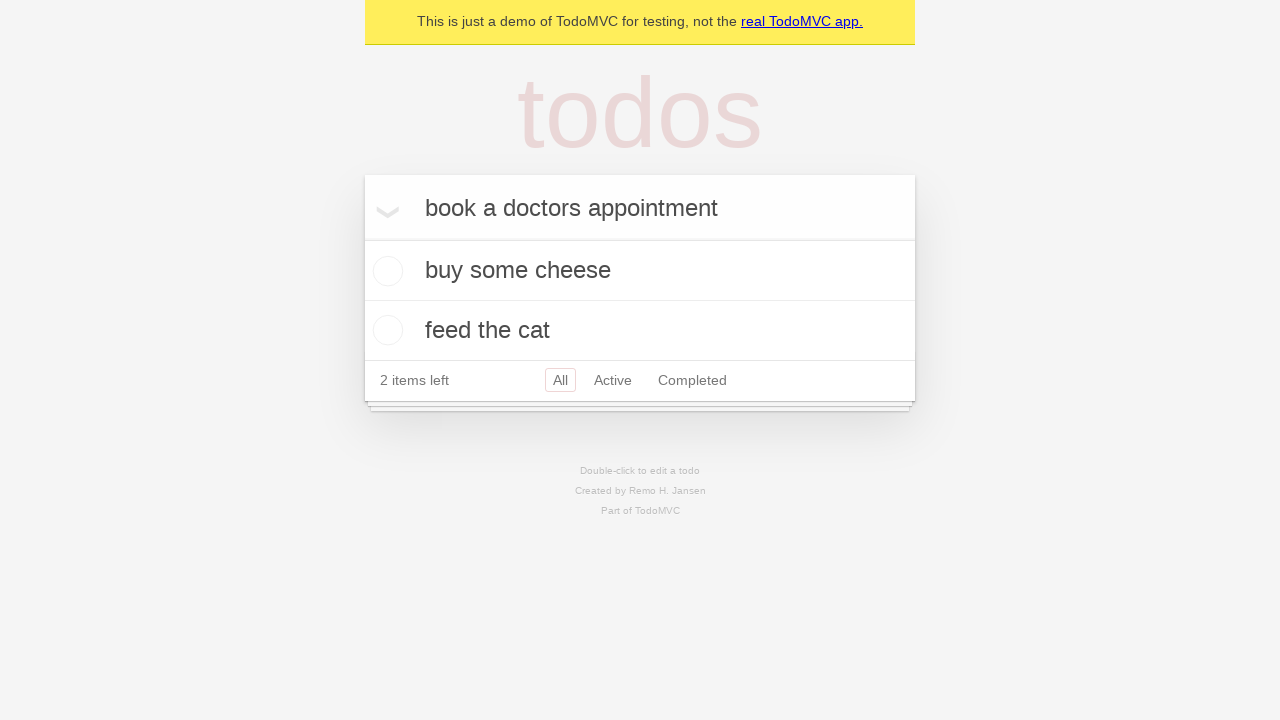

Pressed Enter to add third todo item on internal:attr=[placeholder="What needs to be done?"i]
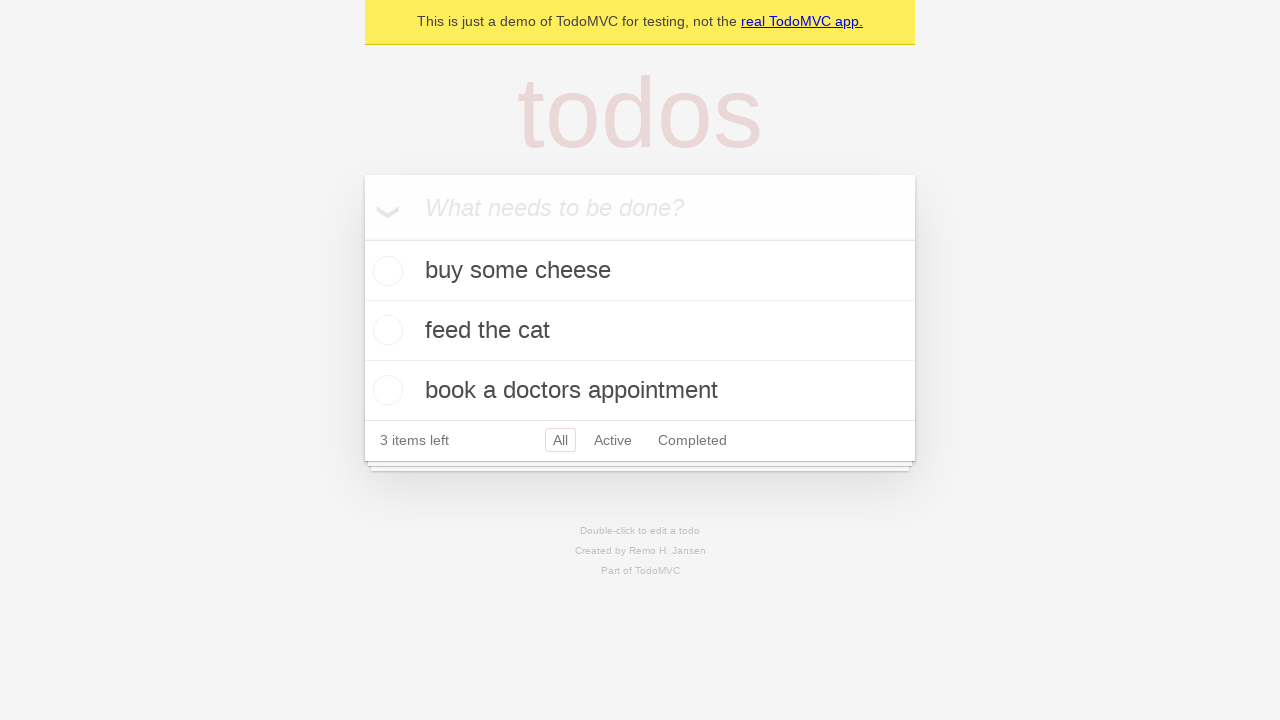

Checked the first todo item as completed at (385, 271) on .todo-list li .toggle >> nth=0
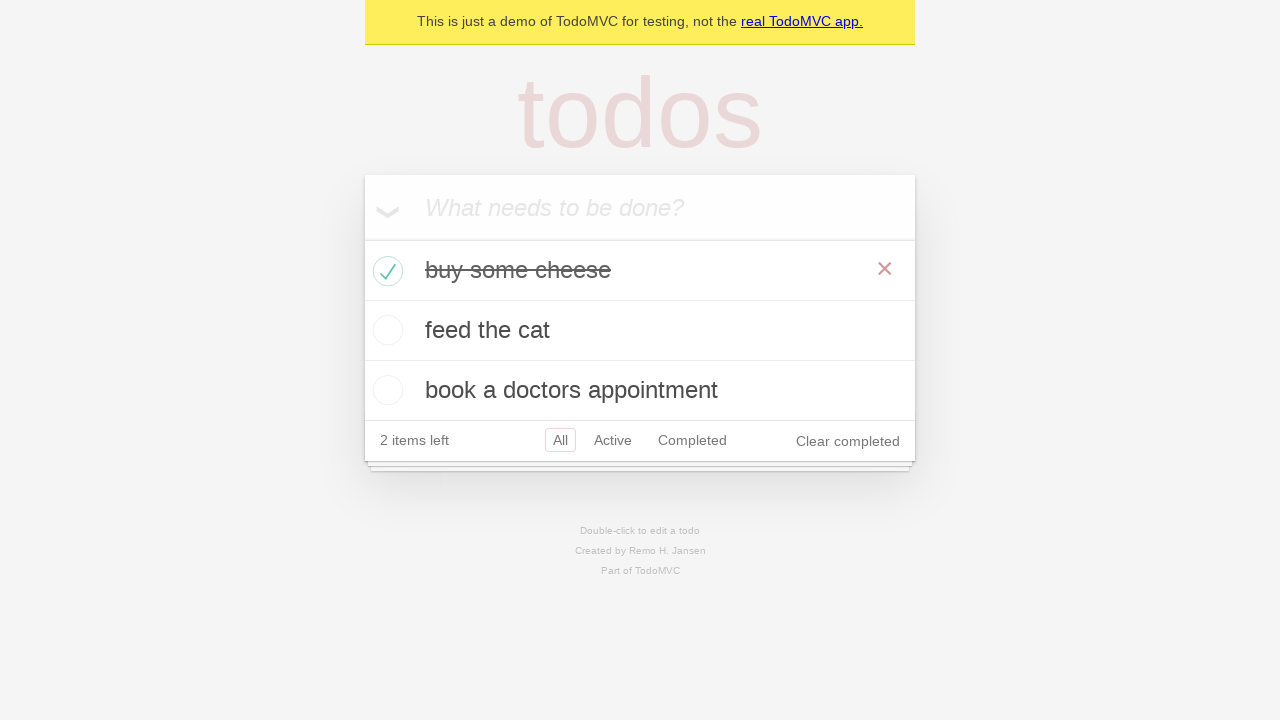

Clicked Clear completed button to remove completed item at (848, 441) on internal:role=button[name="Clear completed"i]
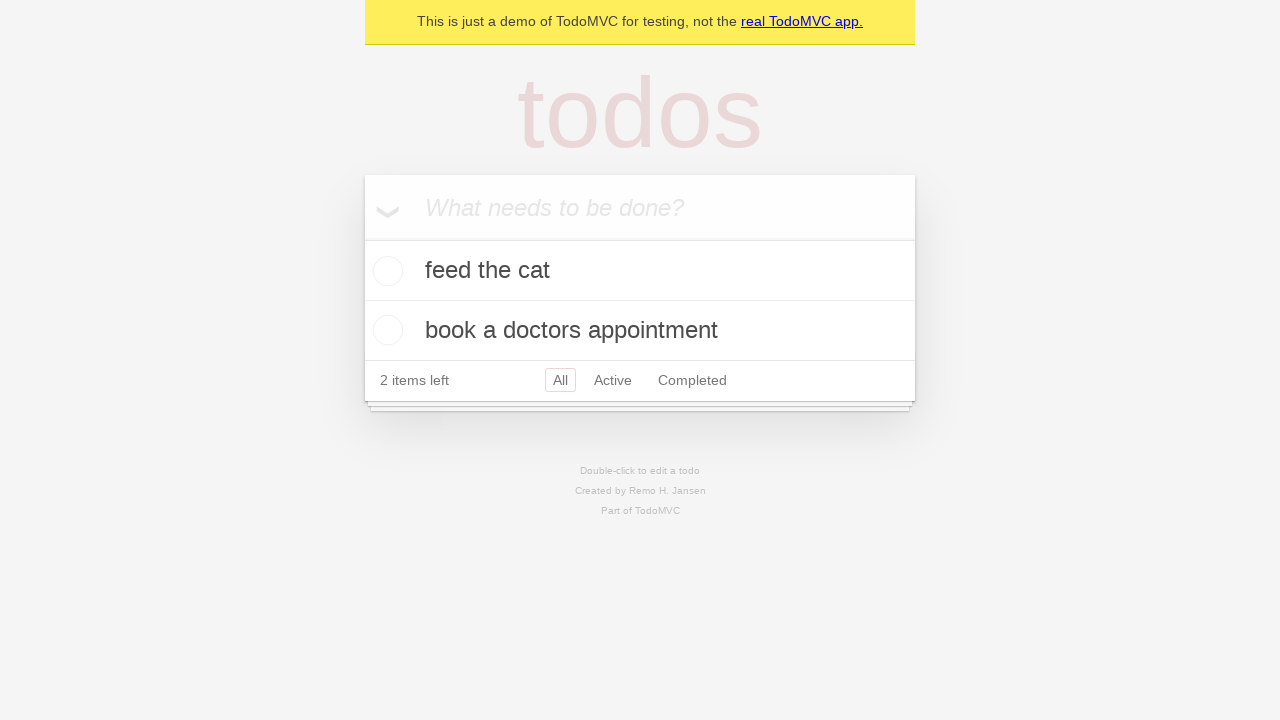

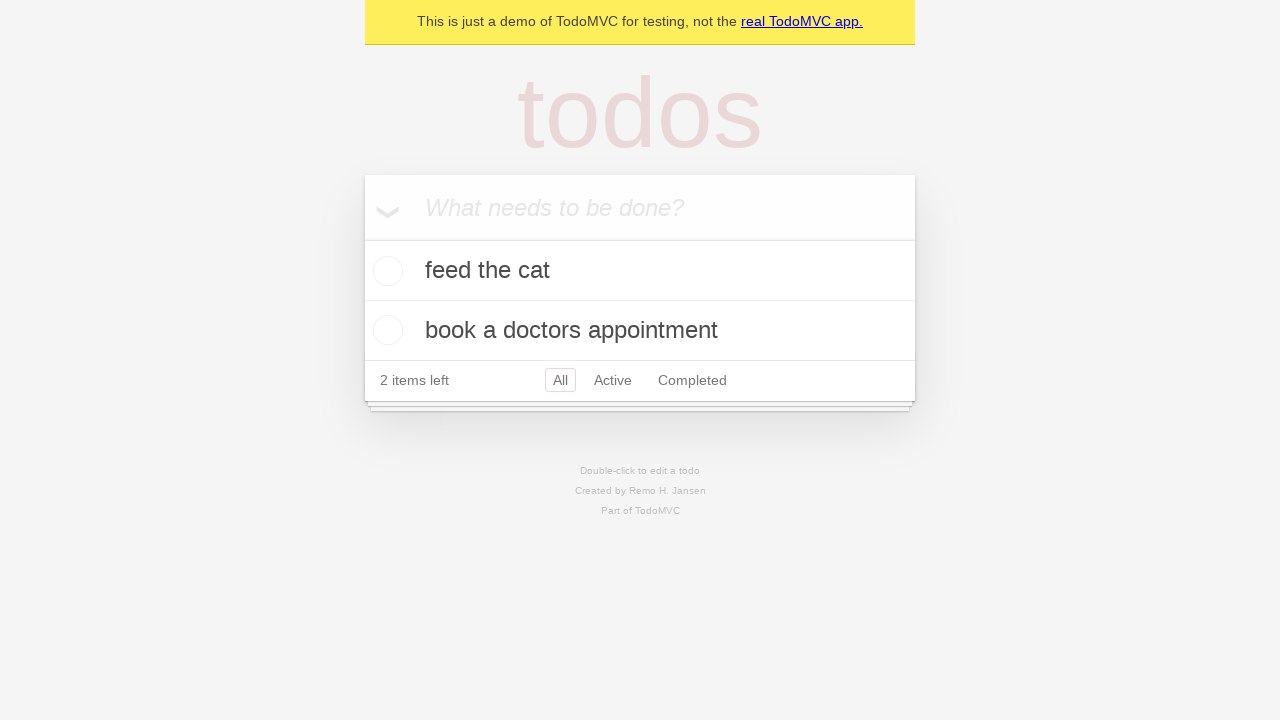